Navigates to the OrangeHRM demo site and waits for the page to load with implicit wait settings.

Starting URL: https://opensource-demo.orangehrmlive.com/

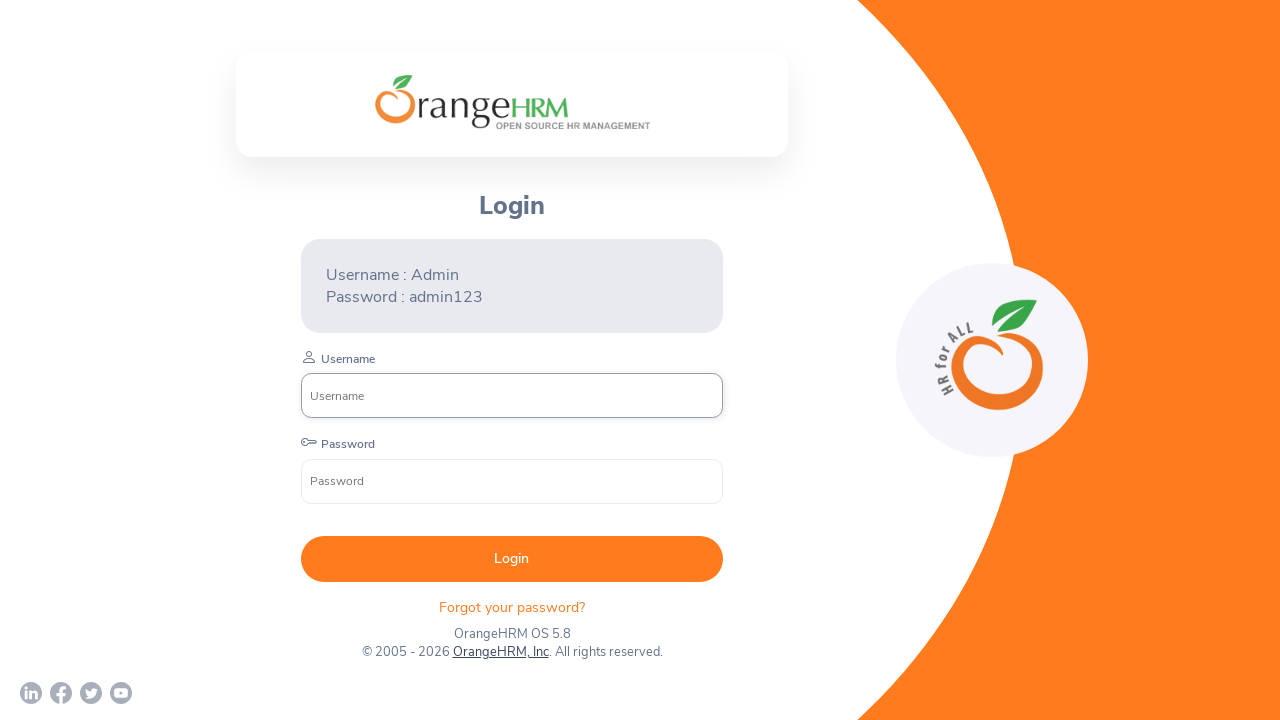

Waited for page to reach networkidle load state
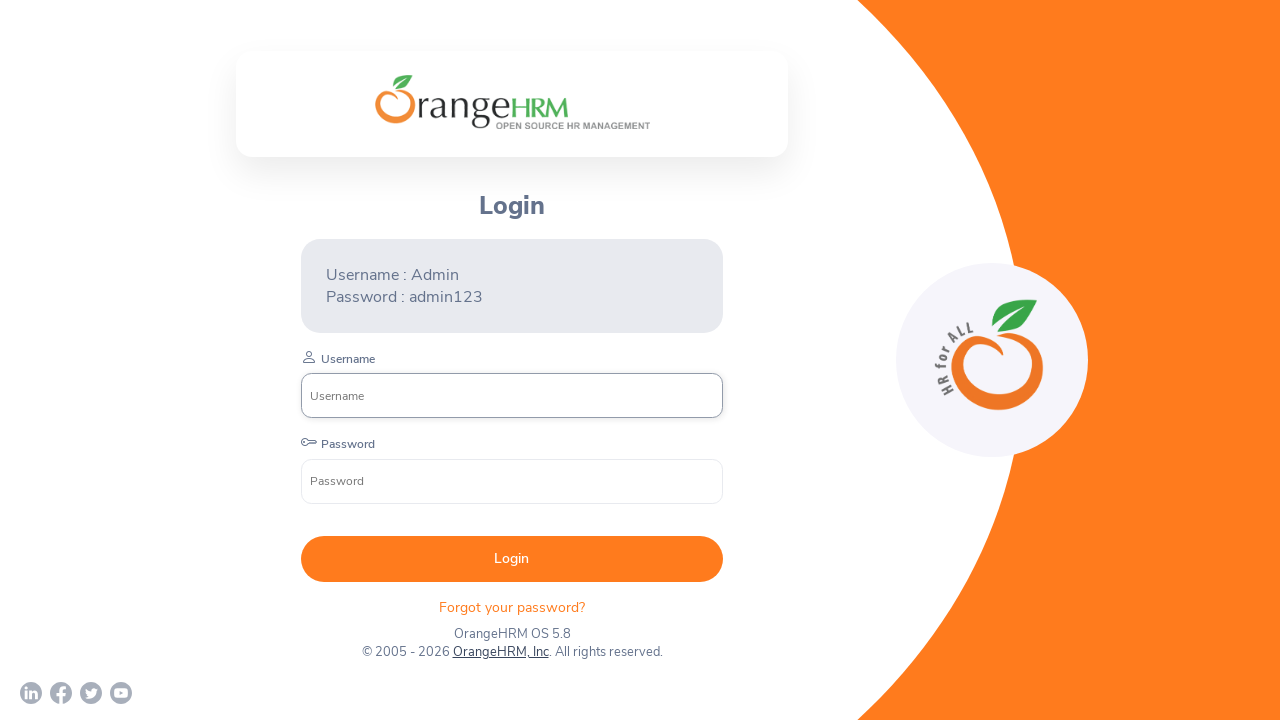

Username input field became visible on OrangeHRM login page
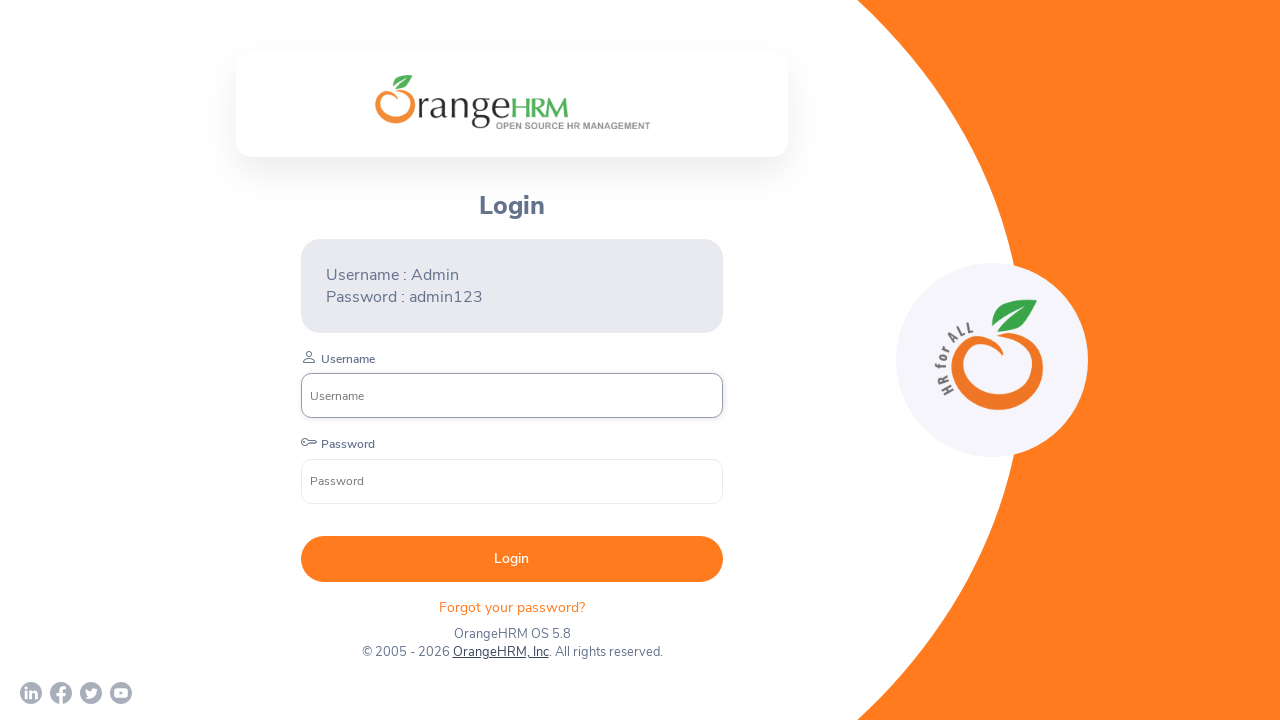

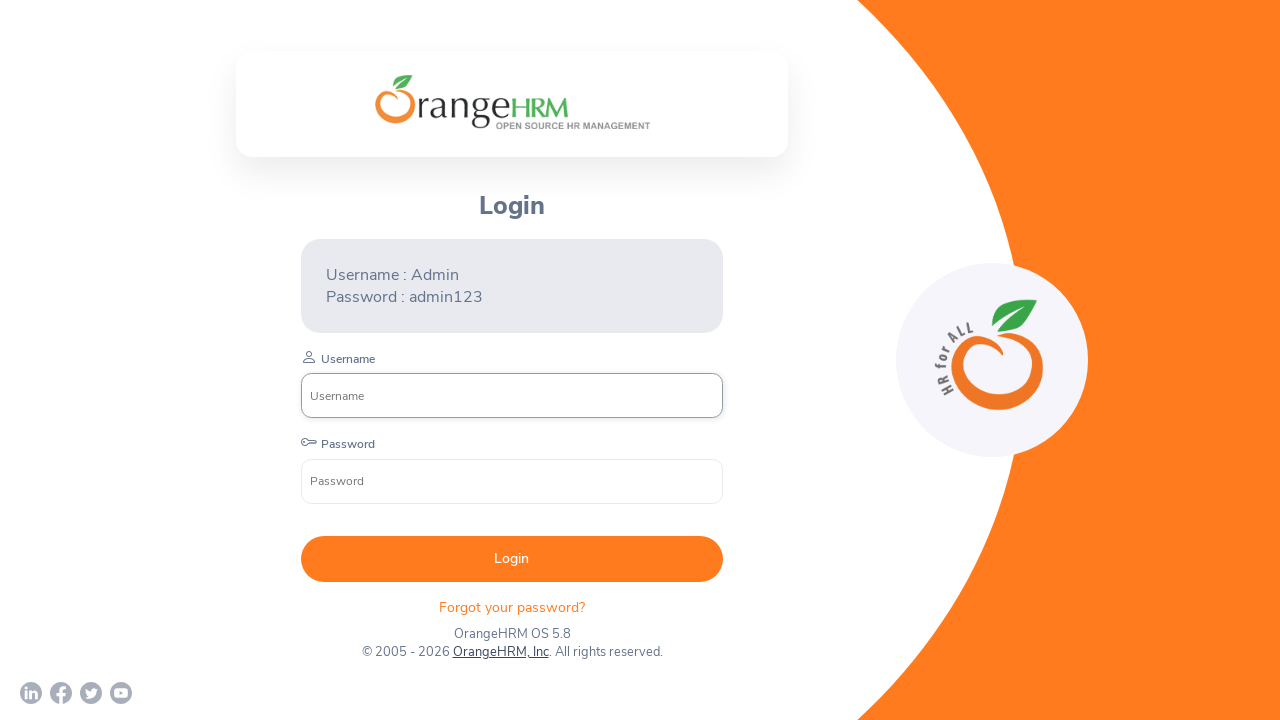